Navigates to equipment section, selects keyboards category, sorts by price descending, clicks on highest priced keyboard, then does the same for mice category and compares the prices

Starting URL: https://www.ue.ba

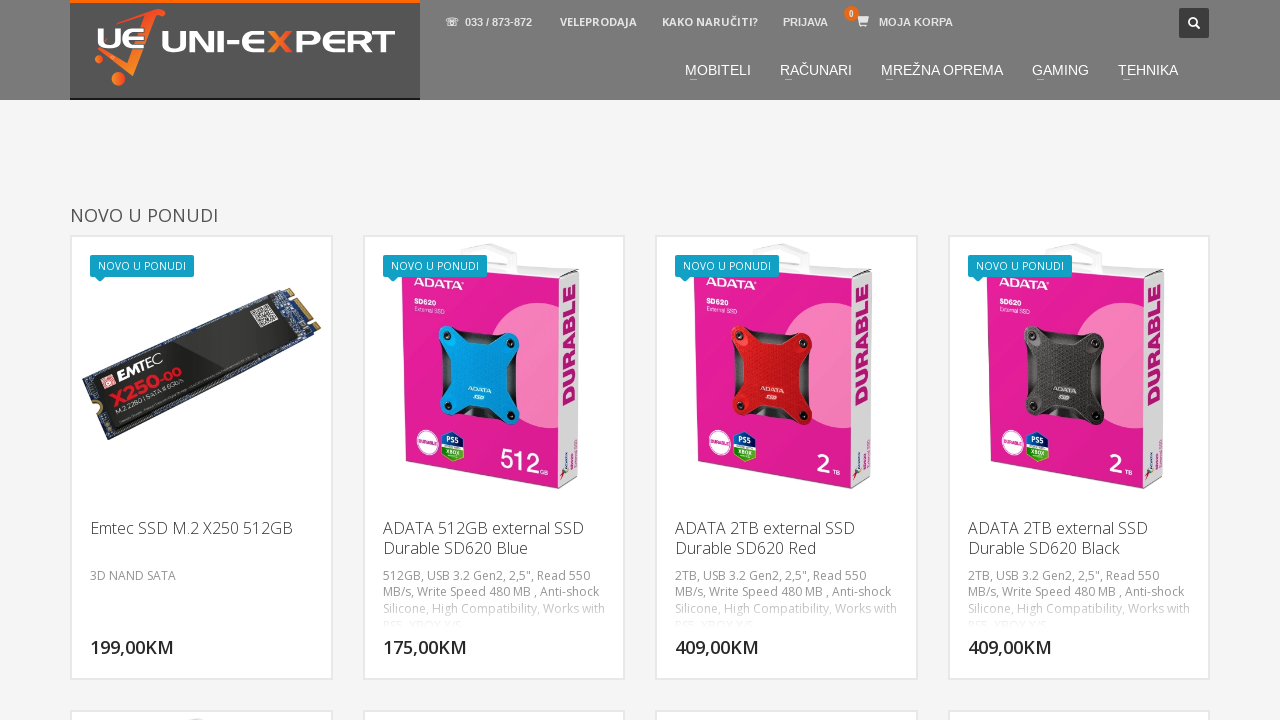

Clicked on equipment menu at (816, 70) on xpath=//*[@id="menu-main-menu"]/li[2]/a
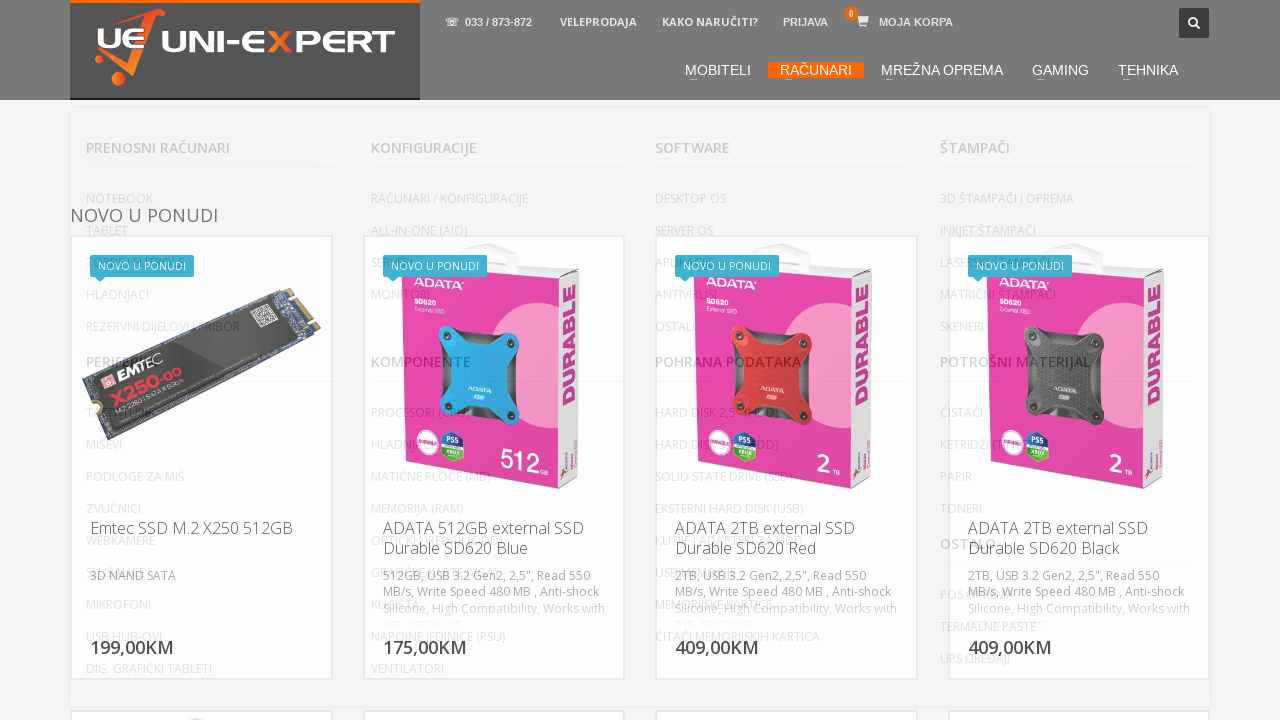

Waited for equipment menu to load
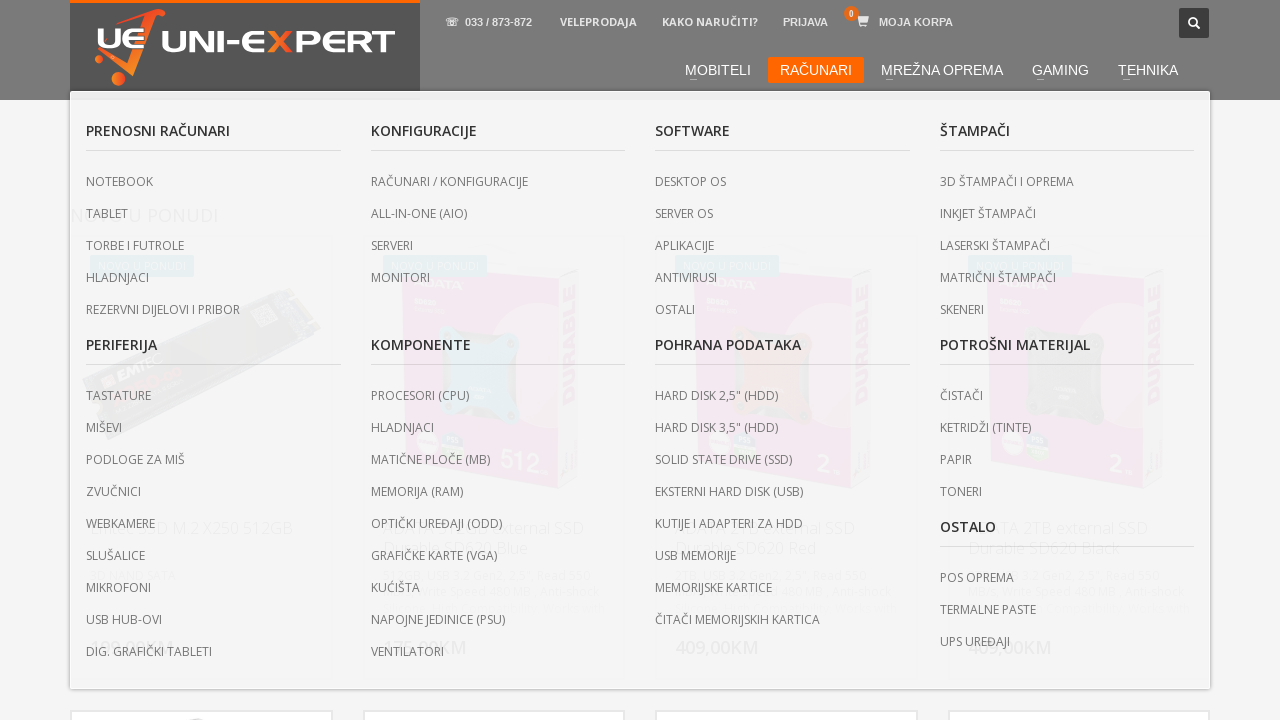

Clicked on keyboards submenu at (213, 396) on xpath=//*[@id="menu-main-menu"]/li[2]/ul/li[5]/ul/li[1]/a
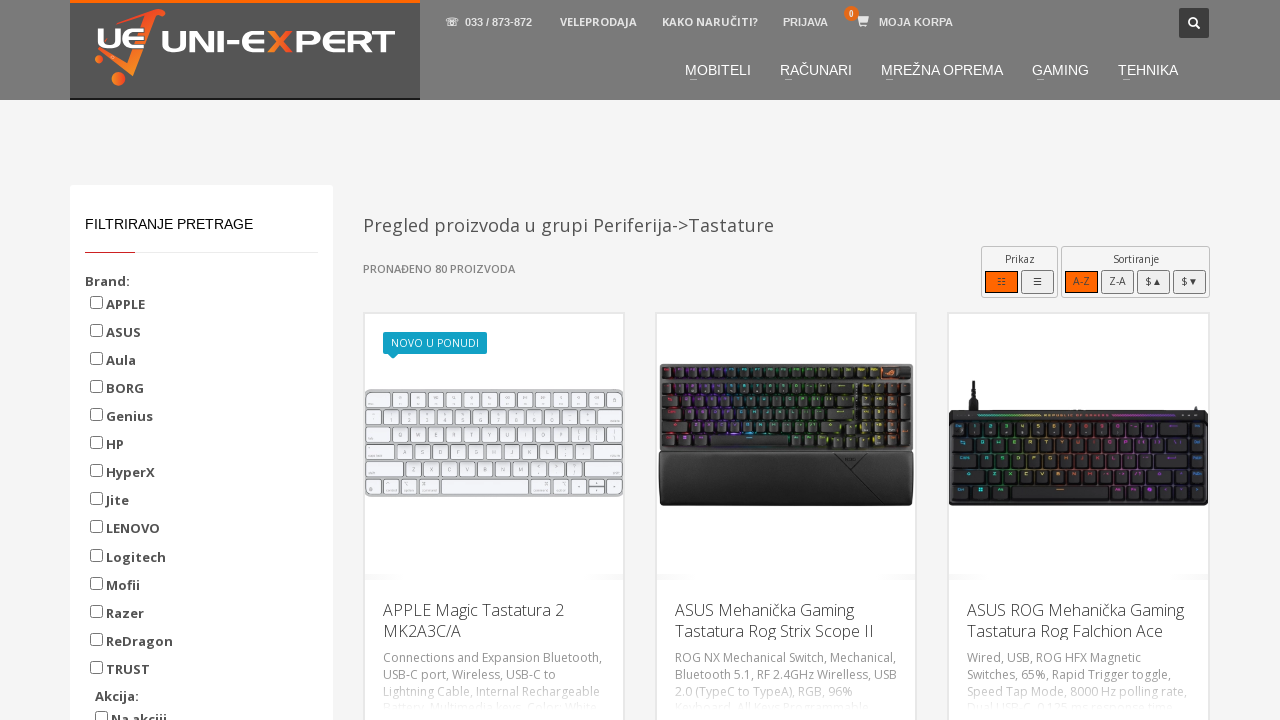

Waited for keyboards category to load
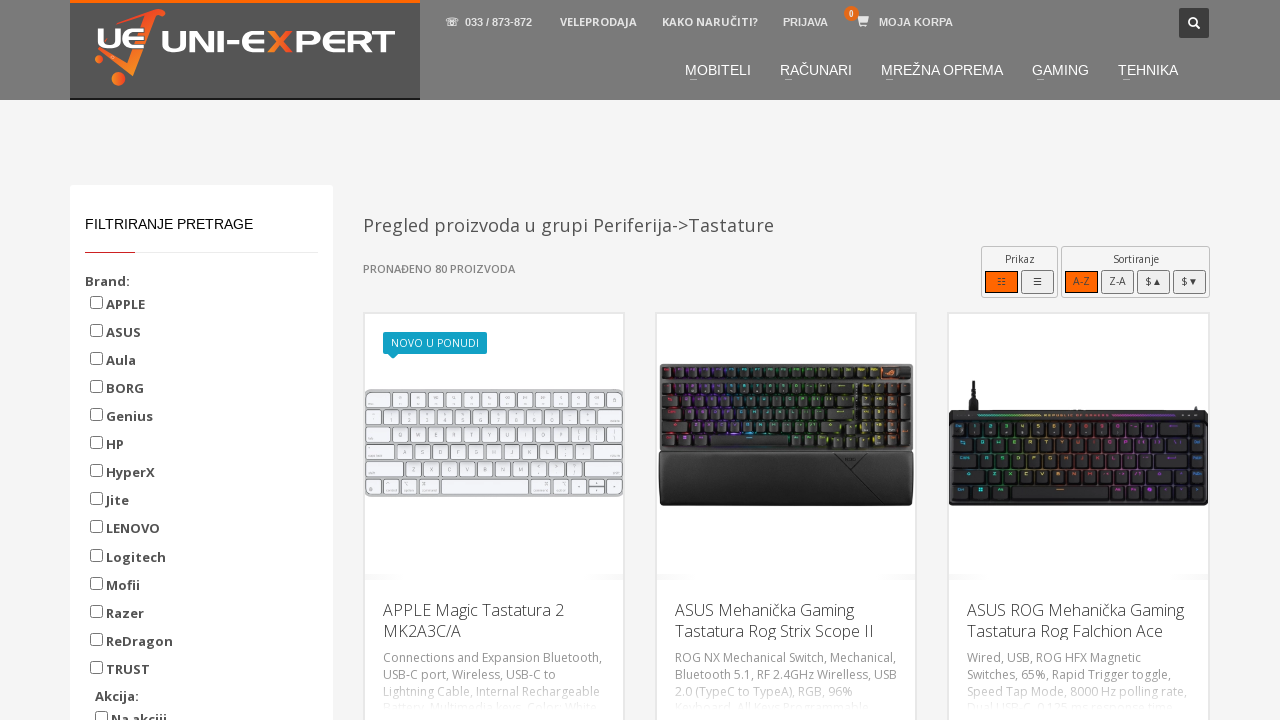

Clicked price sort button to sort keyboards by price descending at (1190, 282) on xpath=//*[@id="sorting"]/button[4]
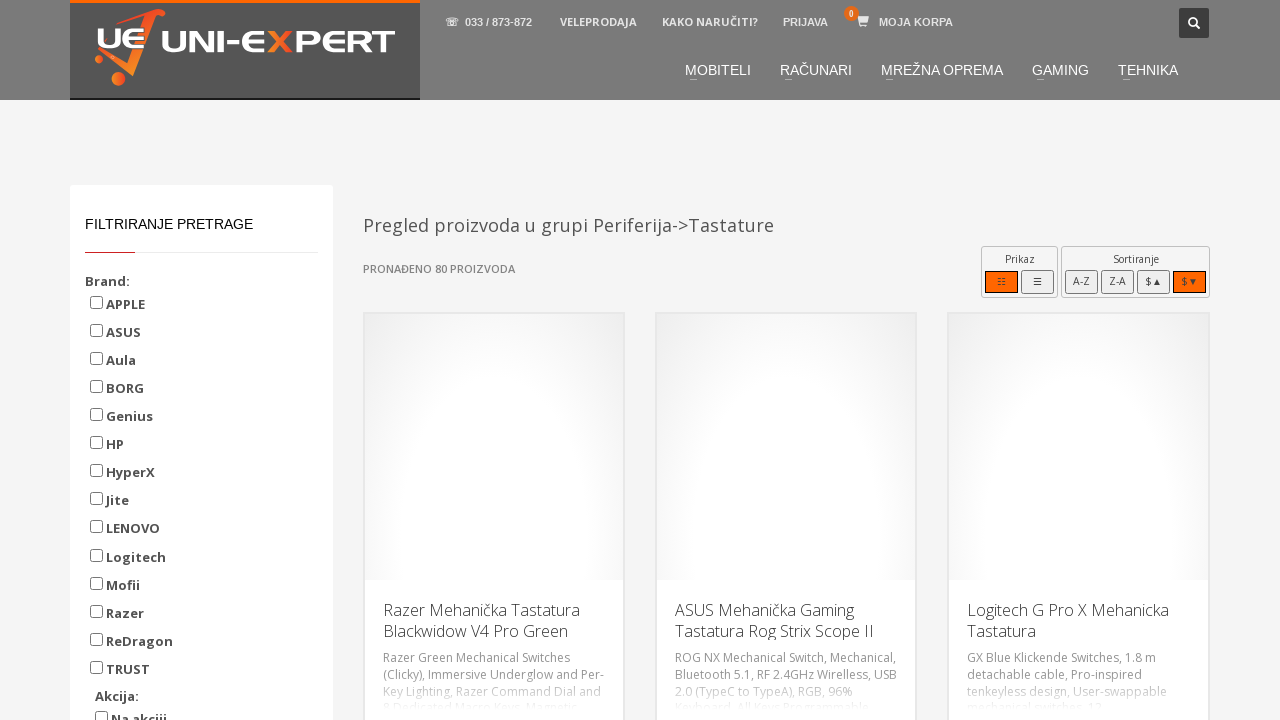

Waited for keyboards to be sorted by price
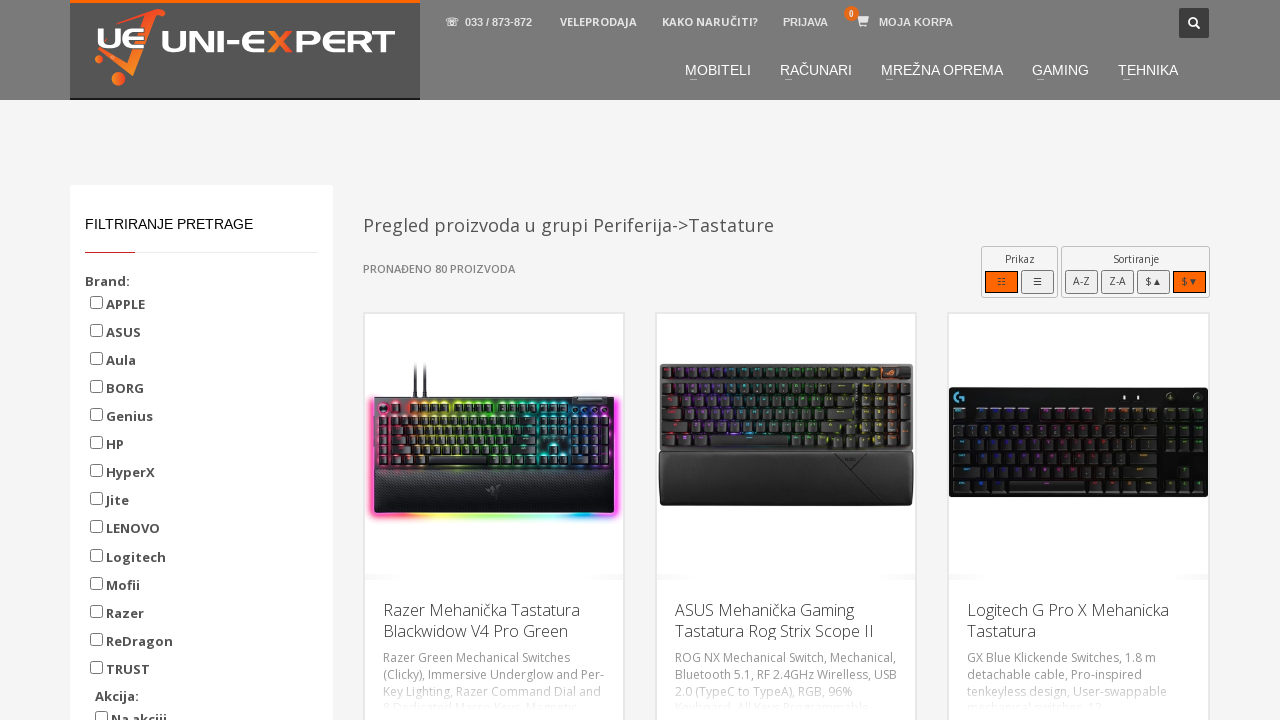

Clicked on the highest priced keyboard at (494, 495) on xpath=//*[@id="page"]/ul[1]/li[1]
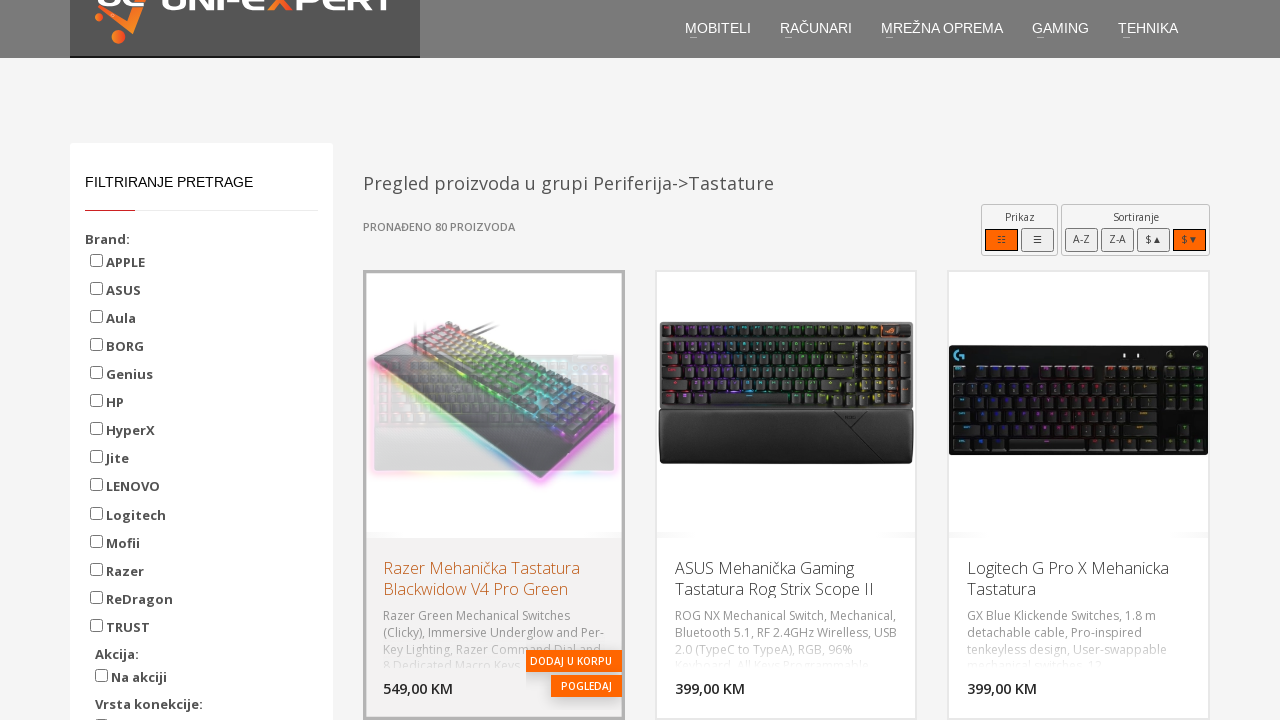

Waited for keyboard product page to load
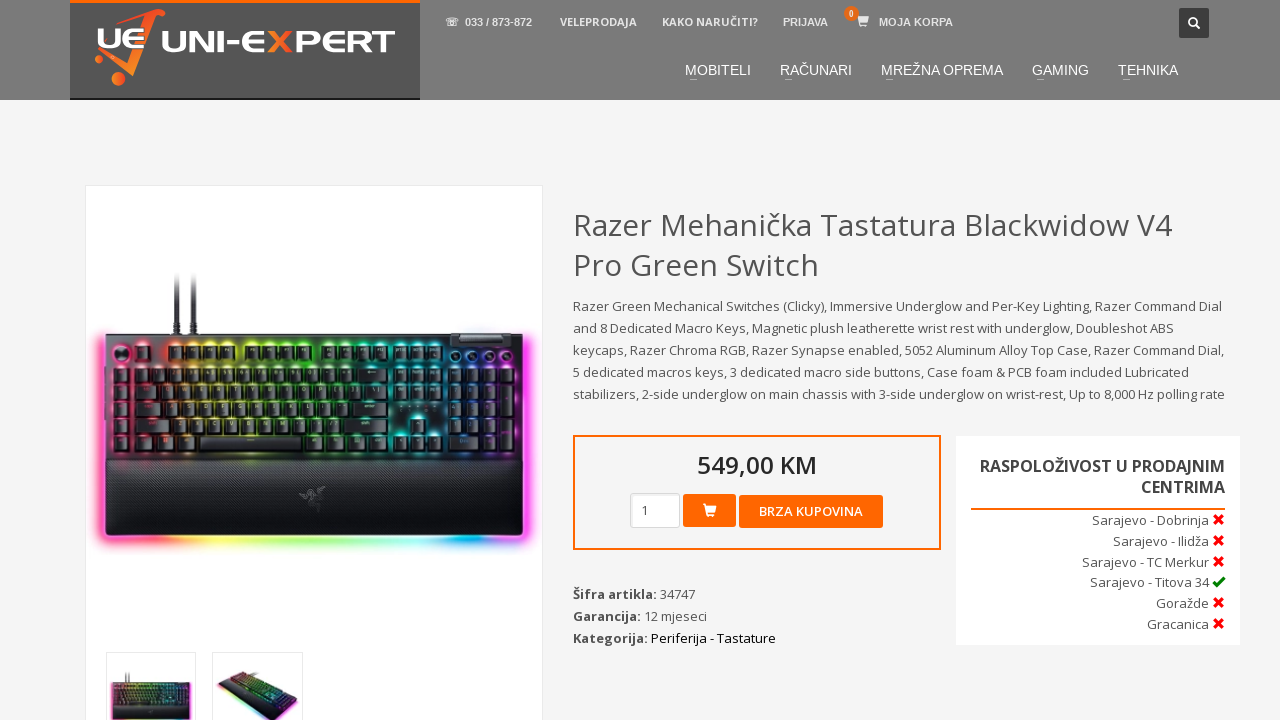

Located keyboard price element
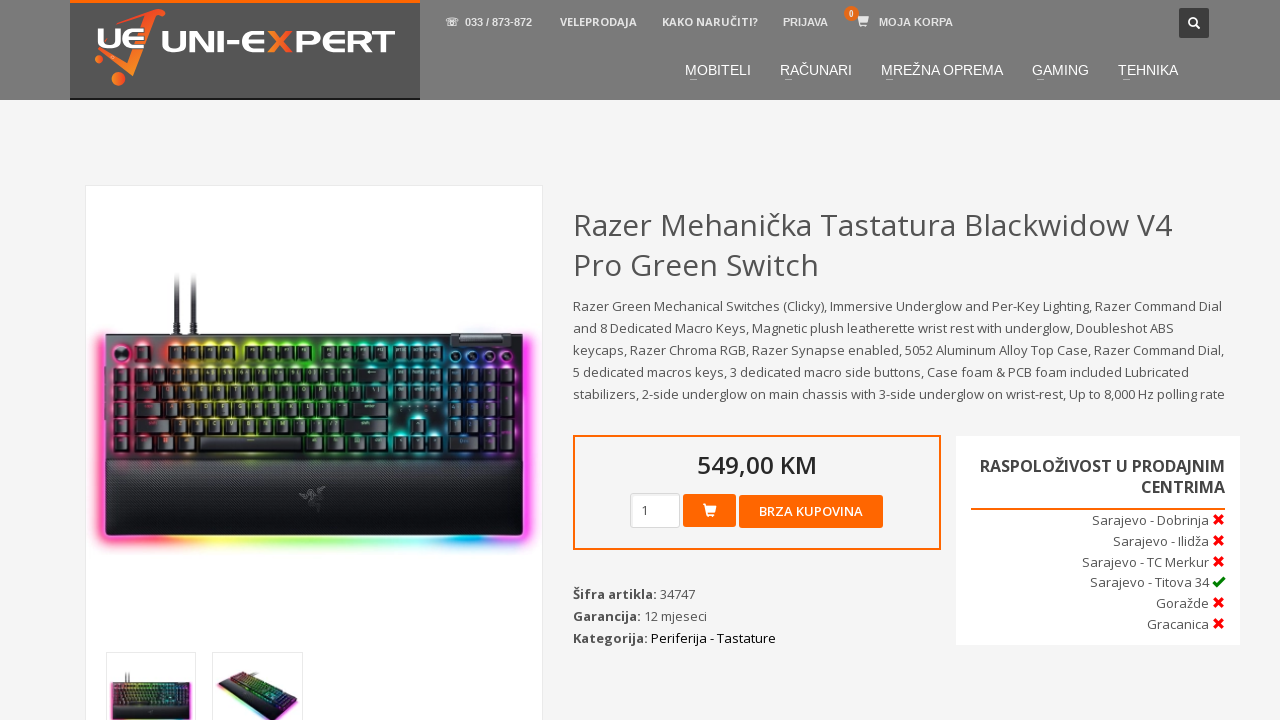

Extracted keyboard price: 549,00 KM
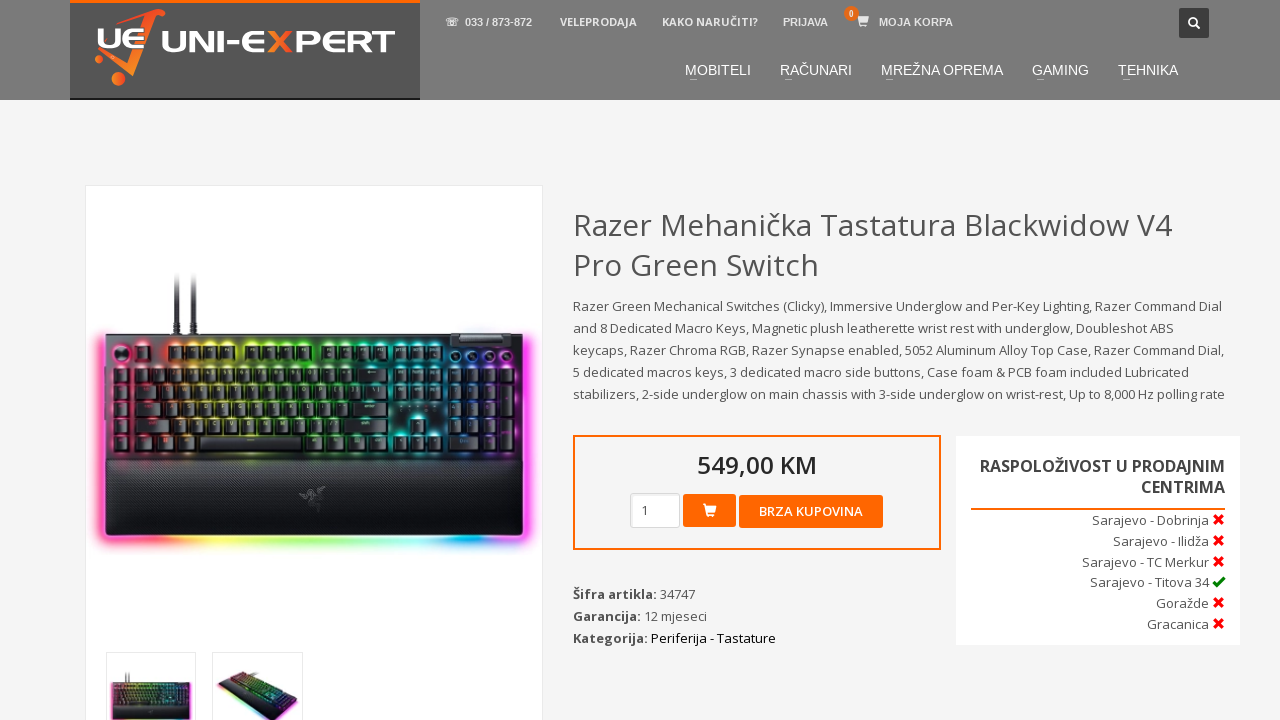

Navigated back to home page
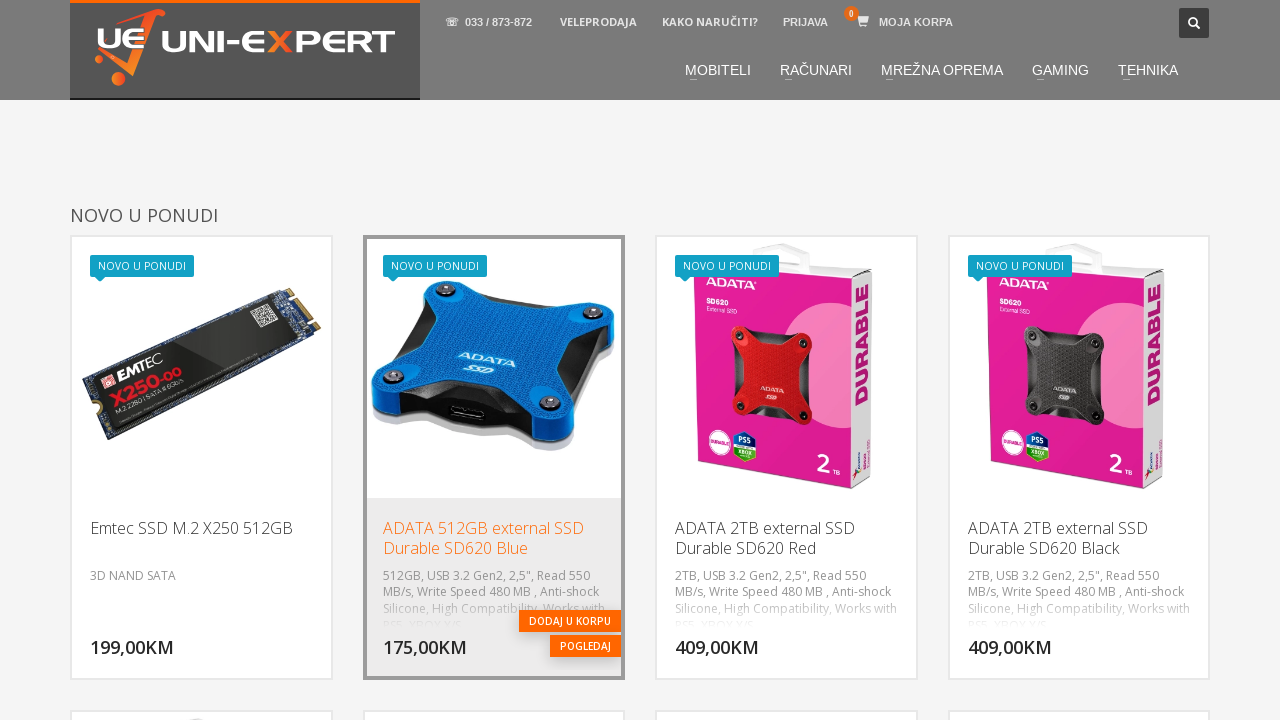

Waited for home page to load
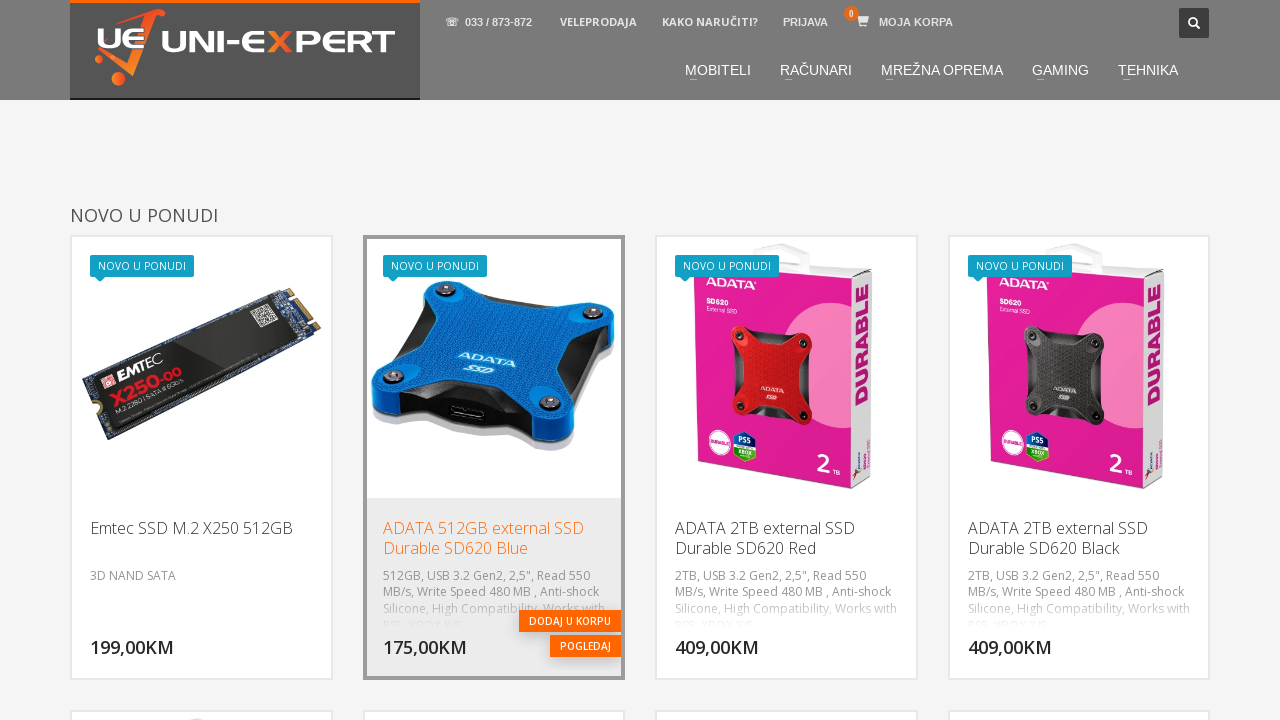

Clicked on equipment menu again at (816, 70) on xpath=//*[@id="menu-main-menu"]/li[2]/a
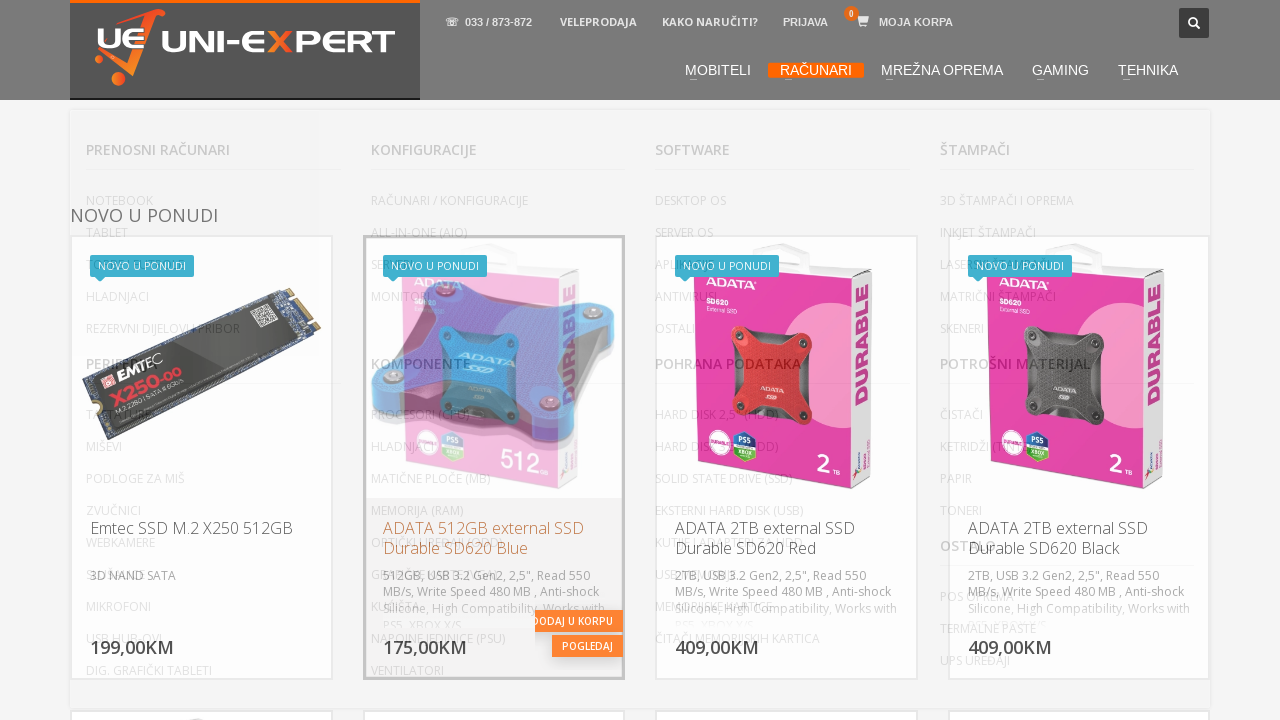

Waited for equipment menu to load
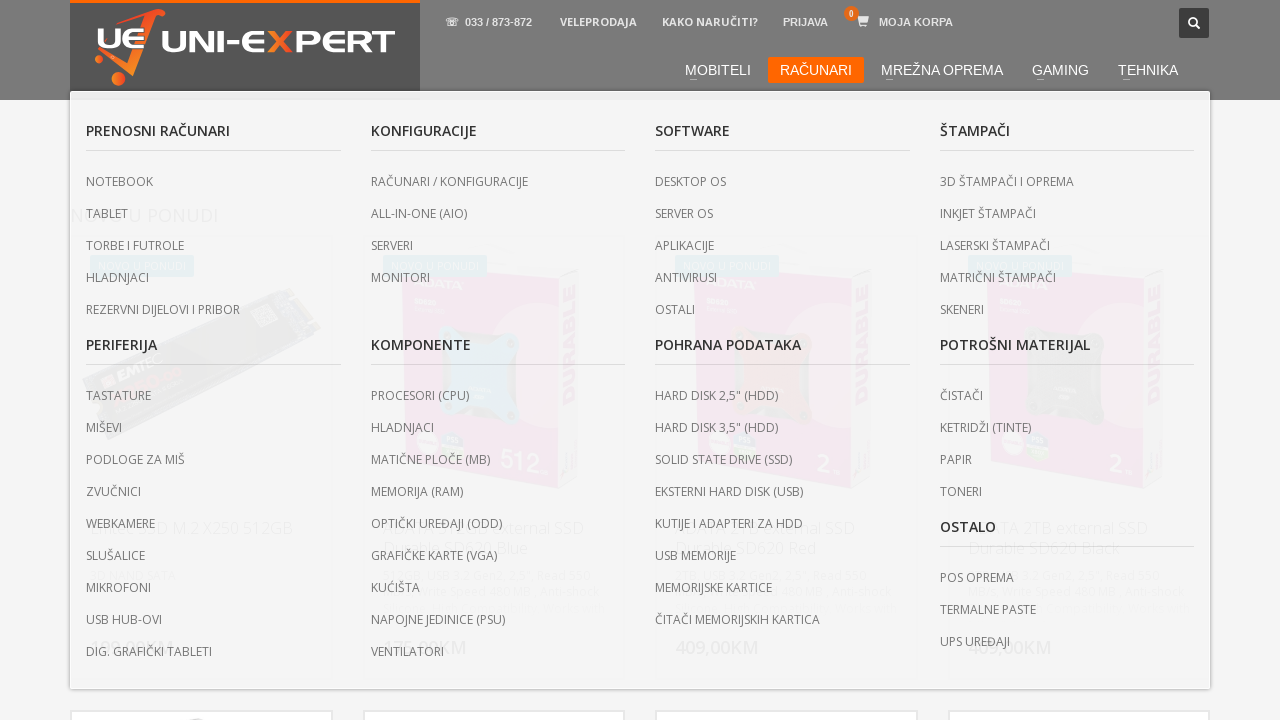

Clicked on mice submenu at (213, 428) on xpath=//*[@id="menu-main-menu"]/li[2]/ul/li[5]/ul/li[2]/a
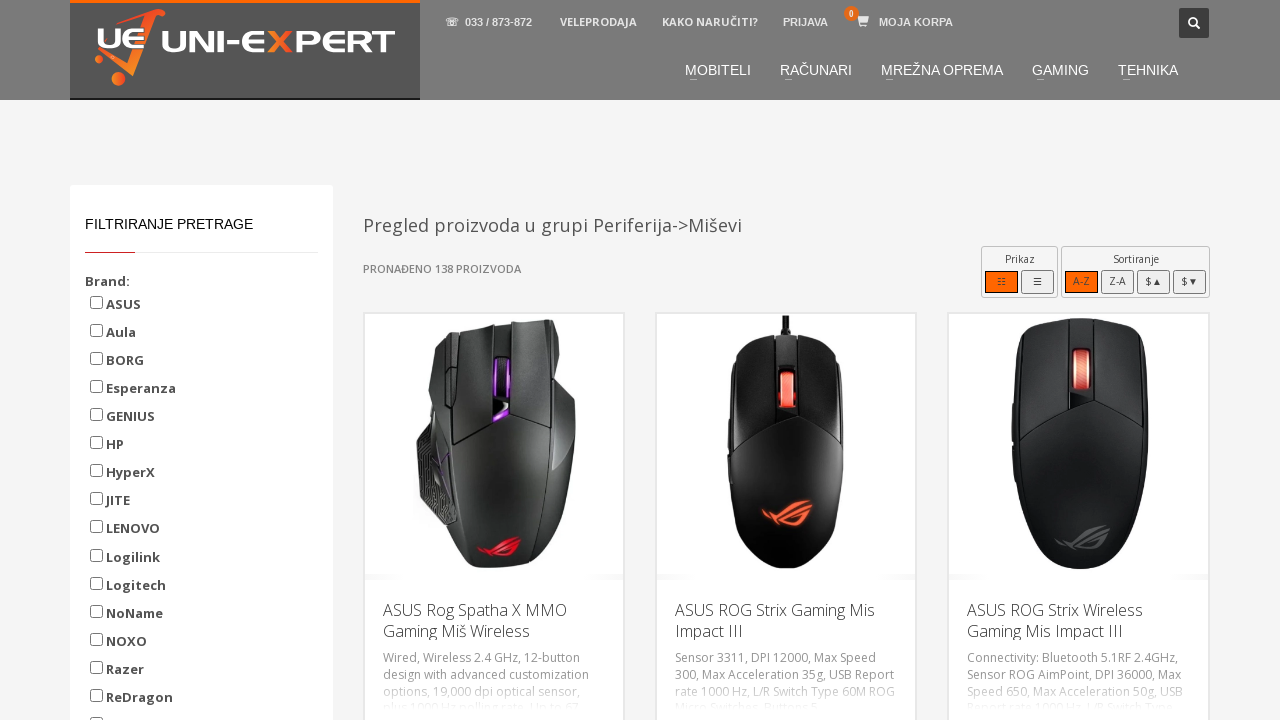

Waited for mice category to load
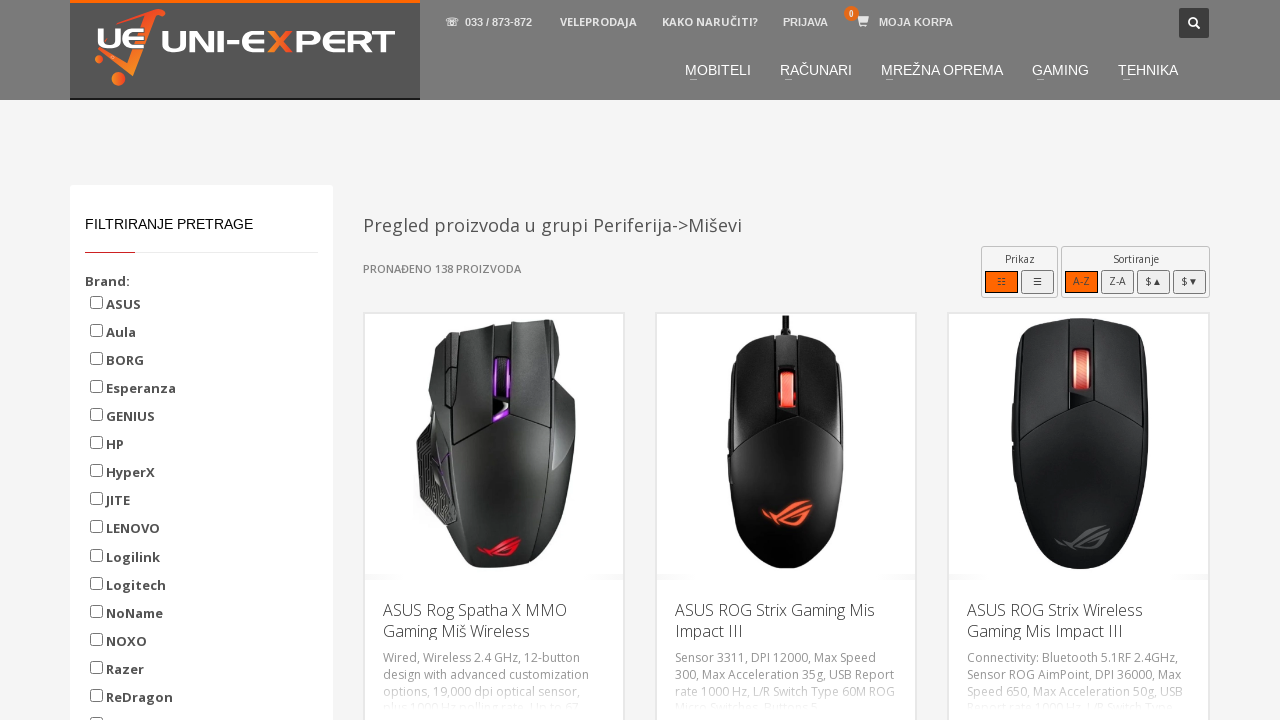

Clicked price sort button to sort mice by price descending at (1190, 282) on xpath=//*[@id="sorting"]/button[4]
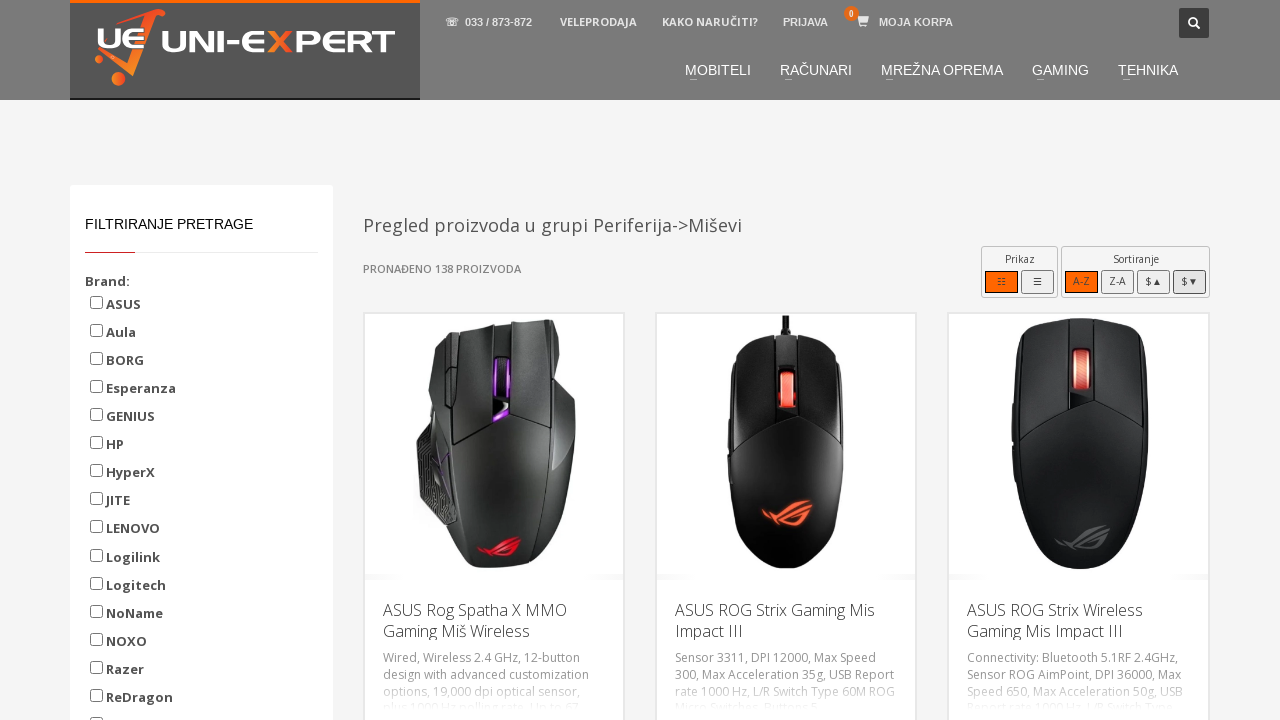

Waited for mice to be sorted by price
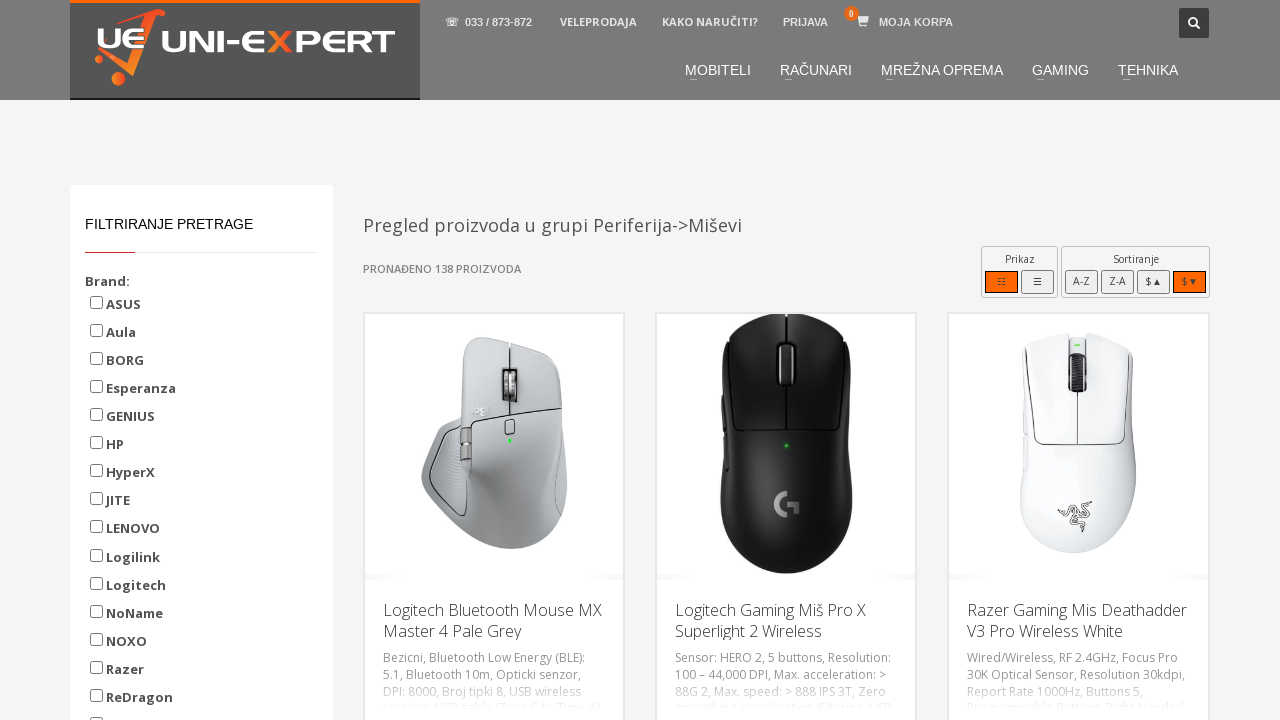

Clicked on the highest priced mouse at (494, 620) on xpath=//*[@id="page"]/ul[1]/li[1]/div/span/div[2]/h3
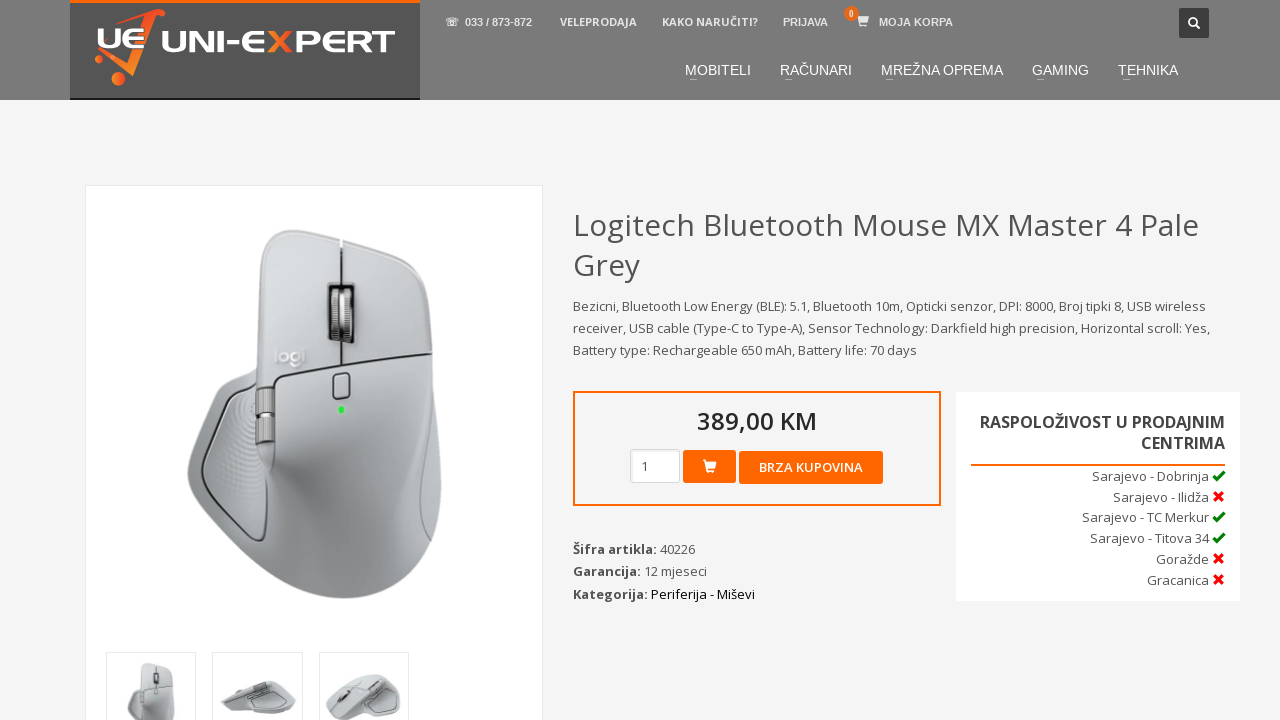

Waited for mouse product page to load
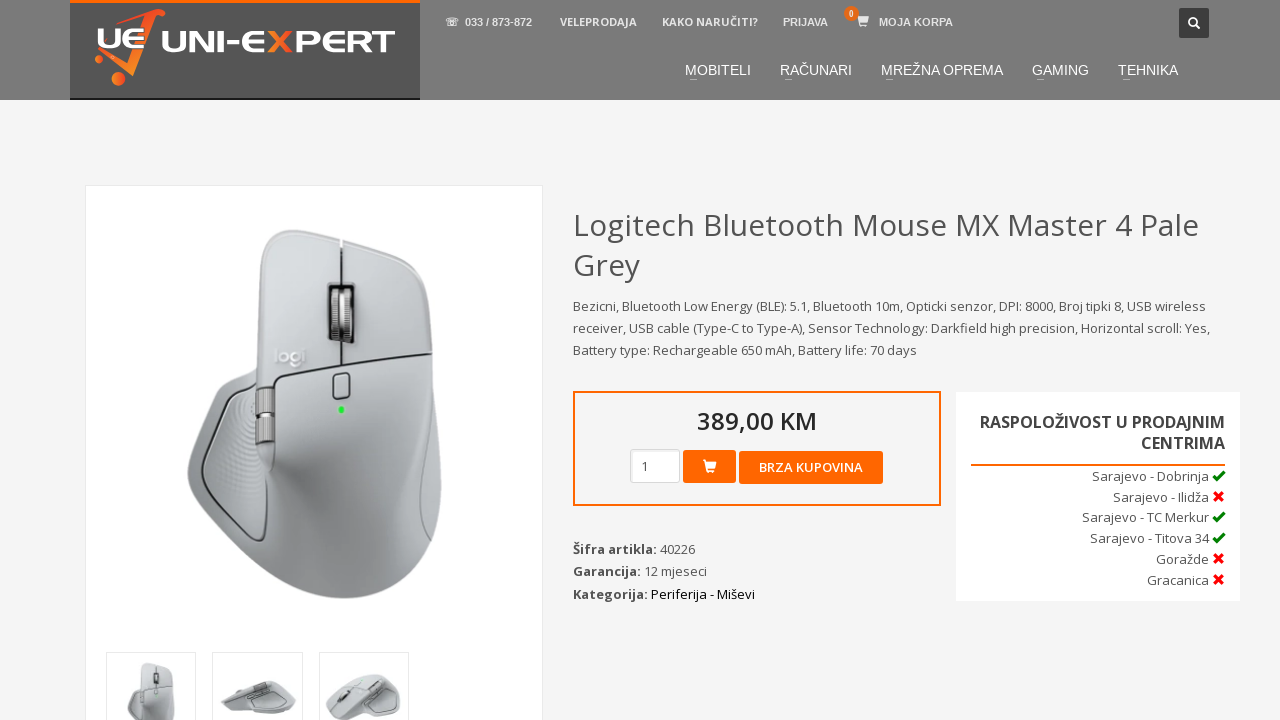

Located mouse price element
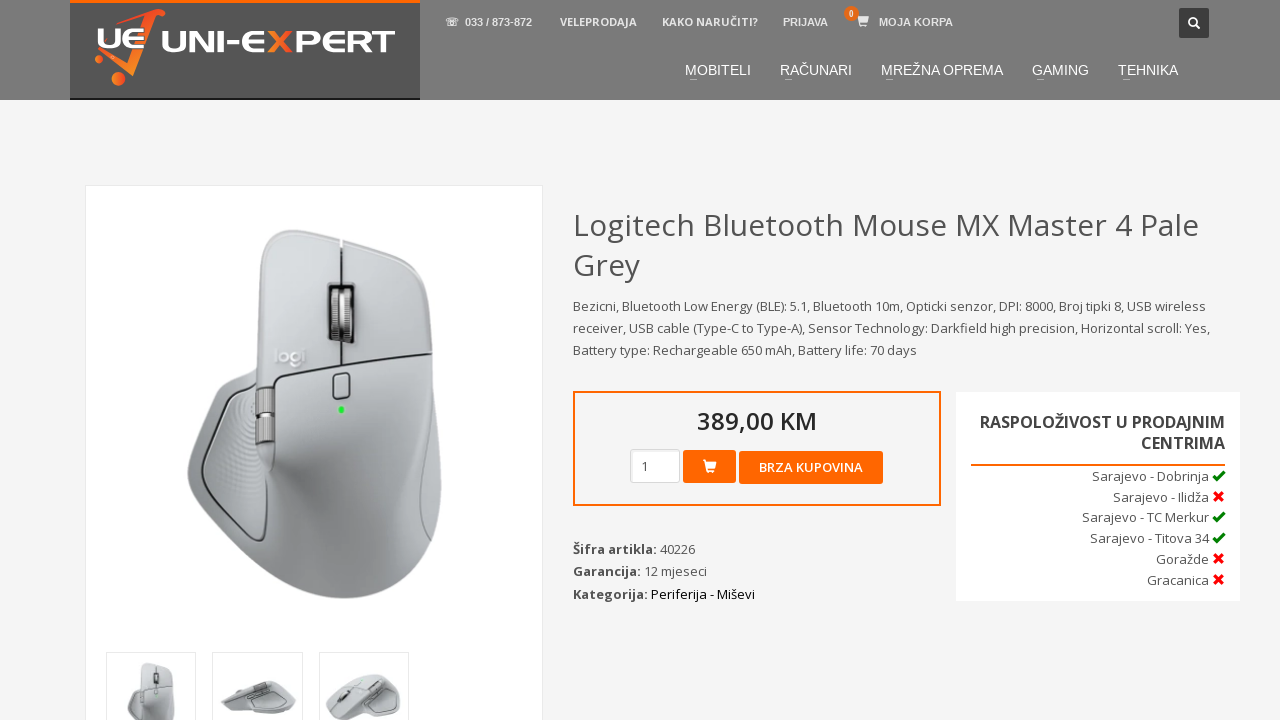

Extracted mouse price: 389,00 KM
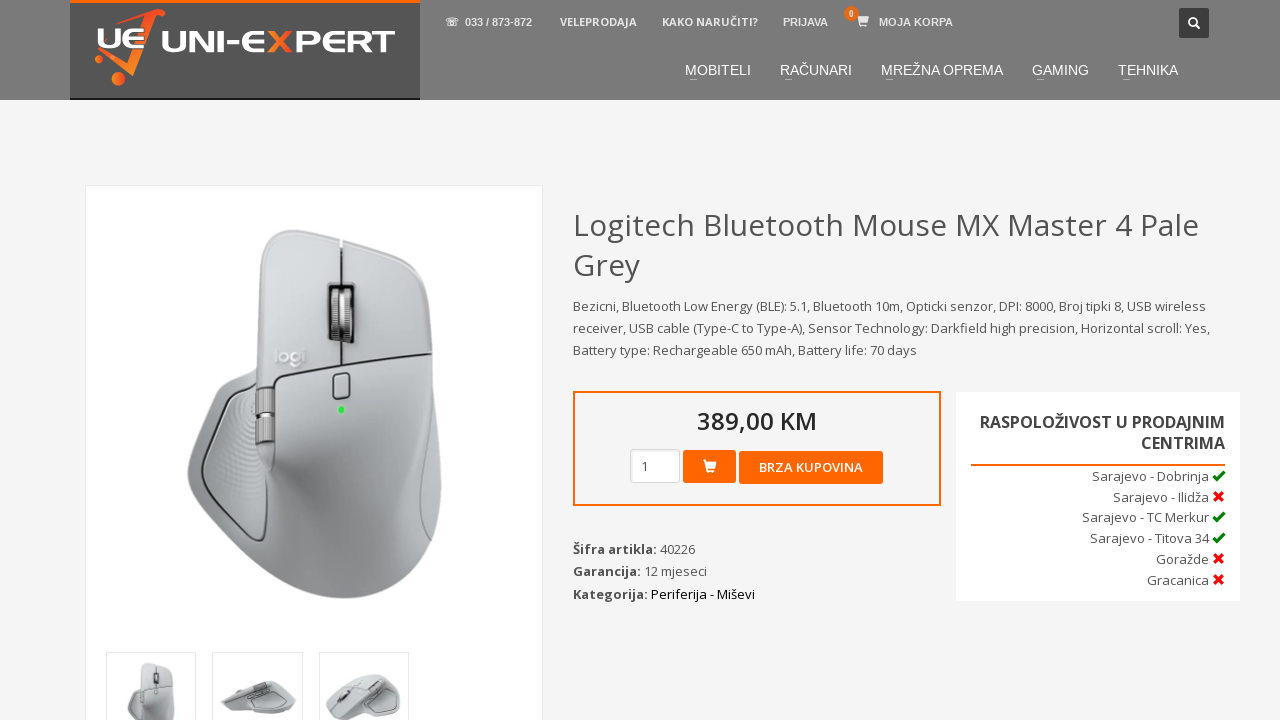

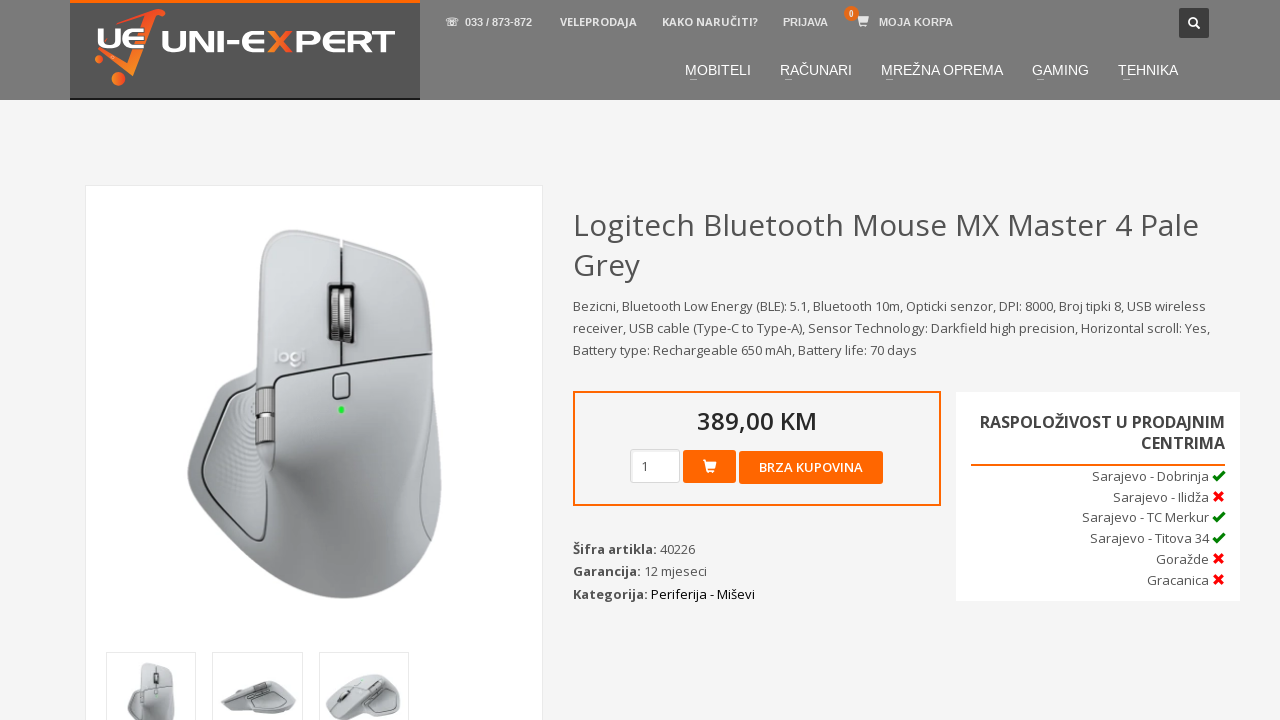